Tests dynamic loading functionality by clicking through to a hidden element example, triggering the loading, and verifying that the "Hello World!" text becomes visible after loading completes.

Starting URL: https://the-internet.herokuapp.com/

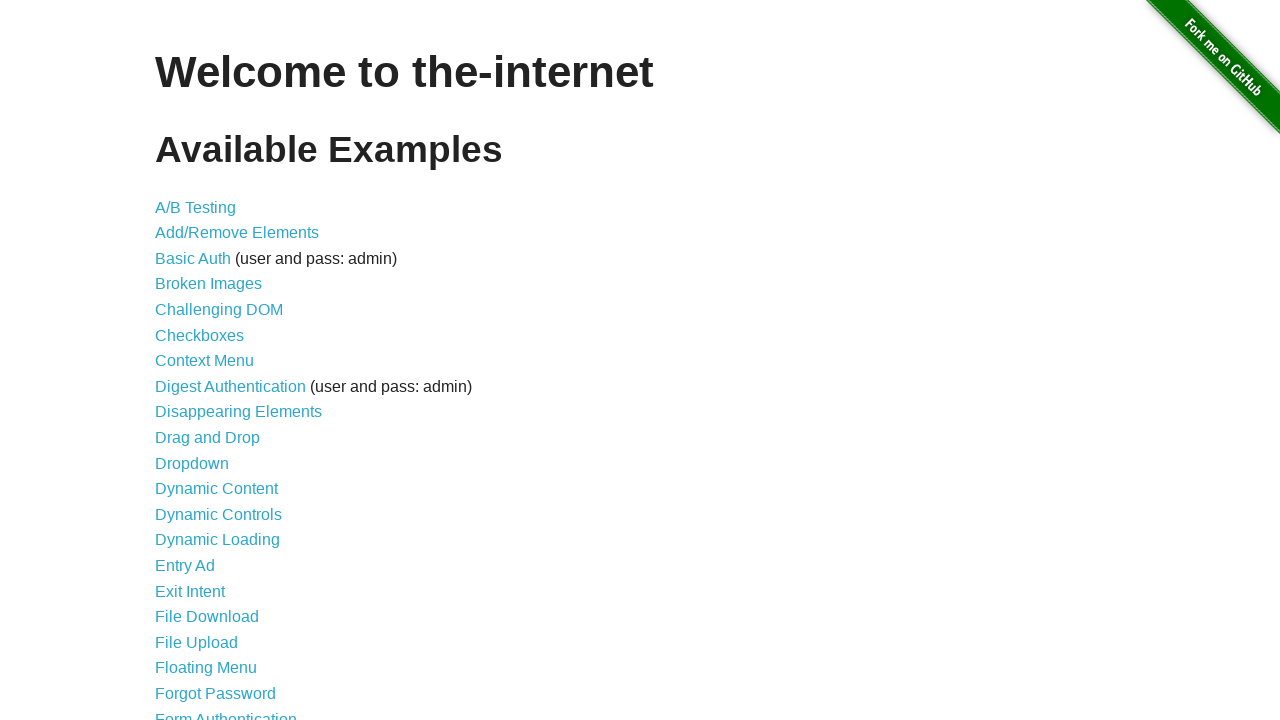

Clicked on 'Dynamic Loading' link at (218, 540) on text=Dynamic Loading
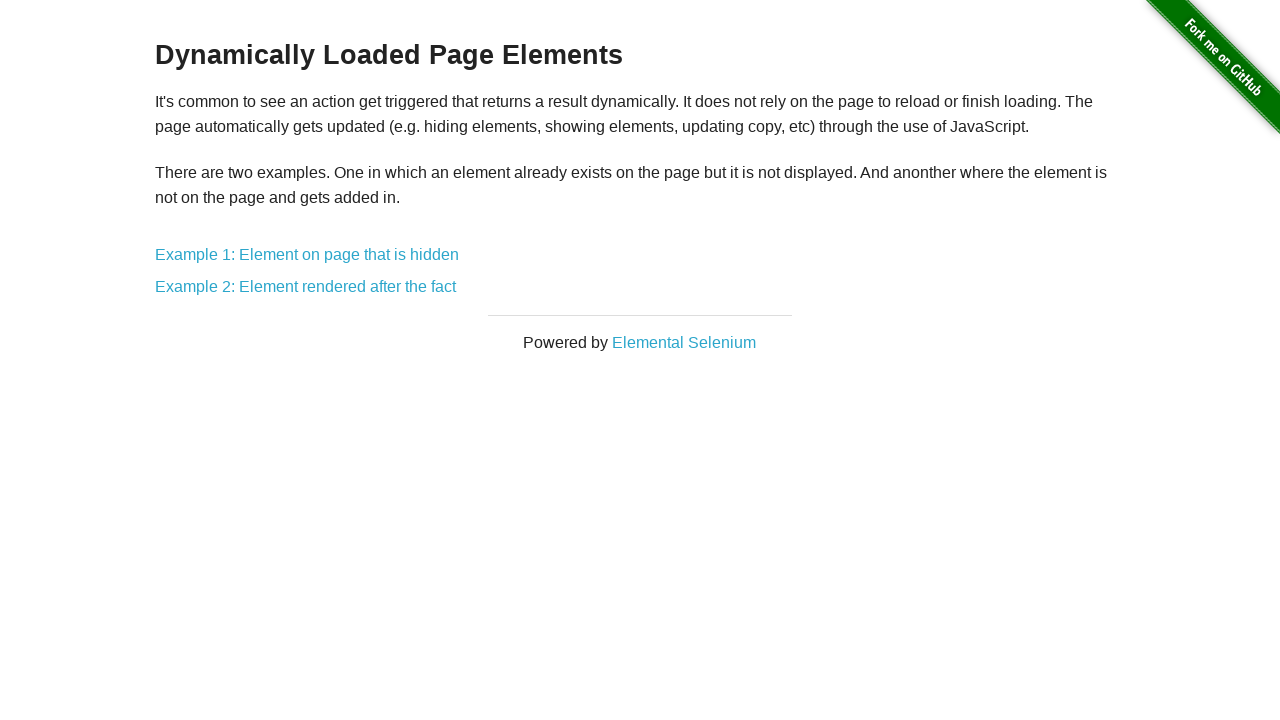

Clicked on 'Example 1: Element on page that is hidden' link at (307, 255) on text=Example 1: Element on page that is hidden
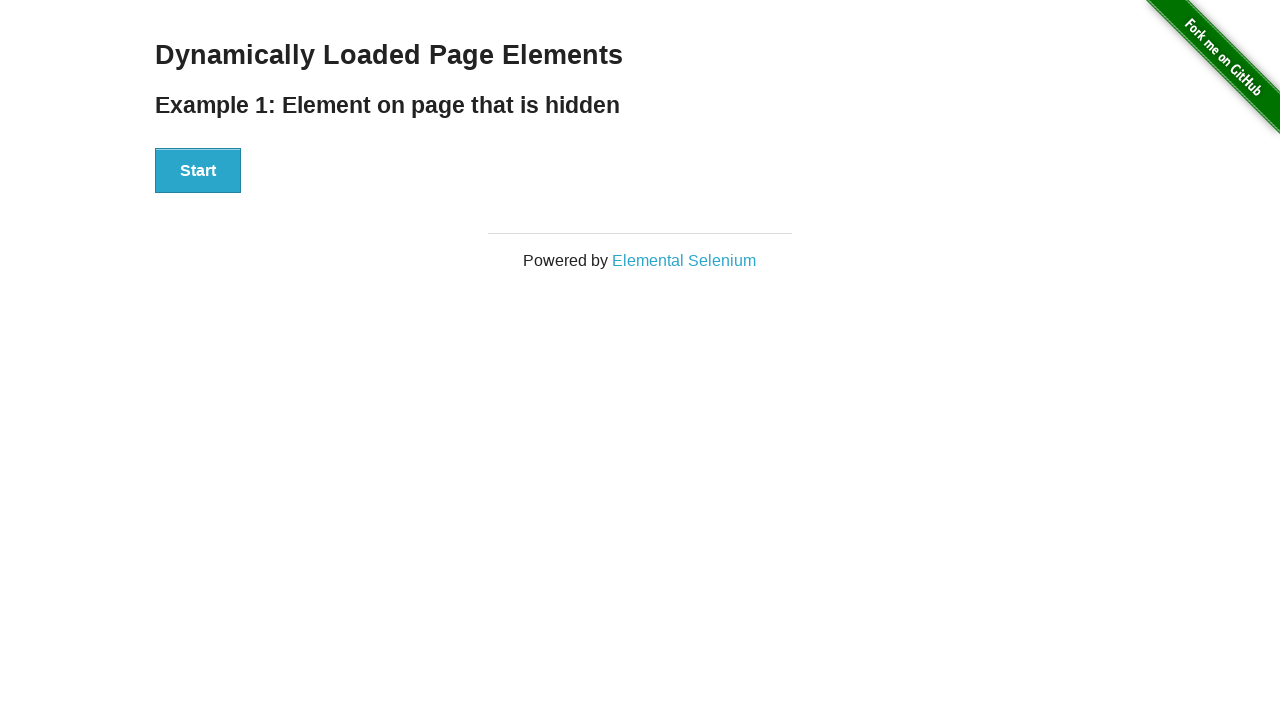

Clicked the Start button to trigger loading at (198, 171) on xpath=//button[text()='Start']
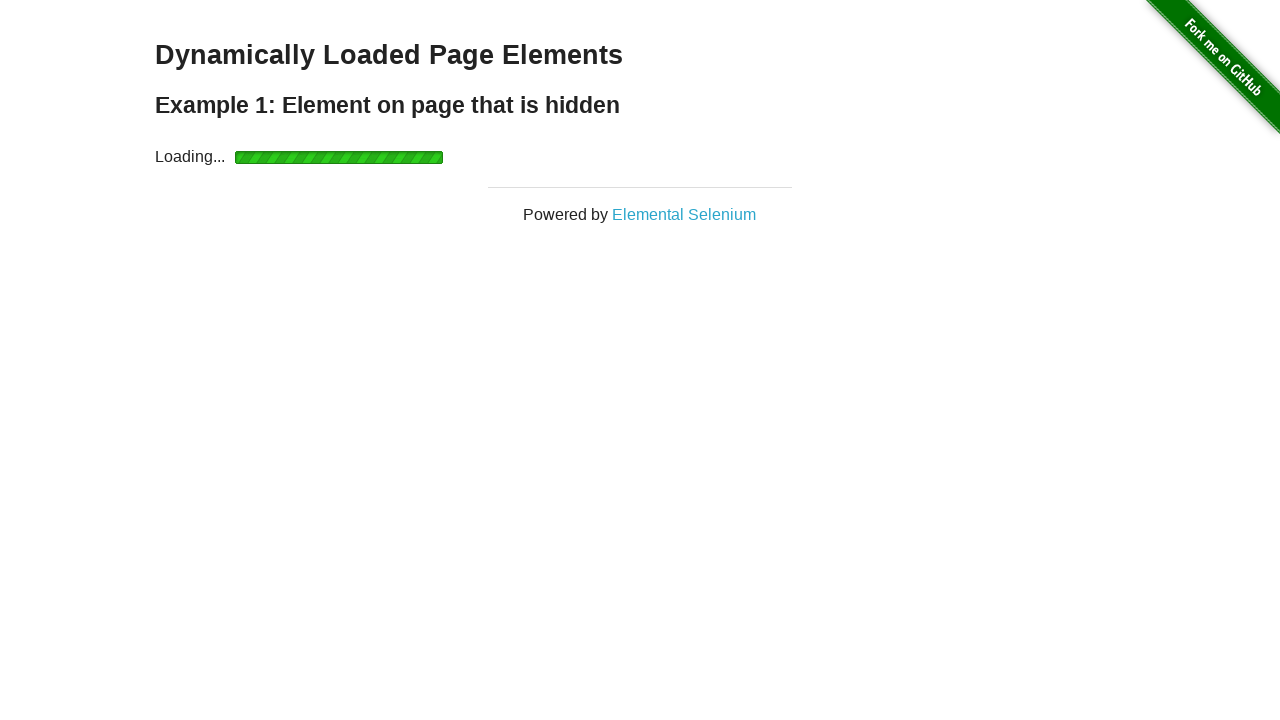

Waited for 'Hello World!' element to become visible
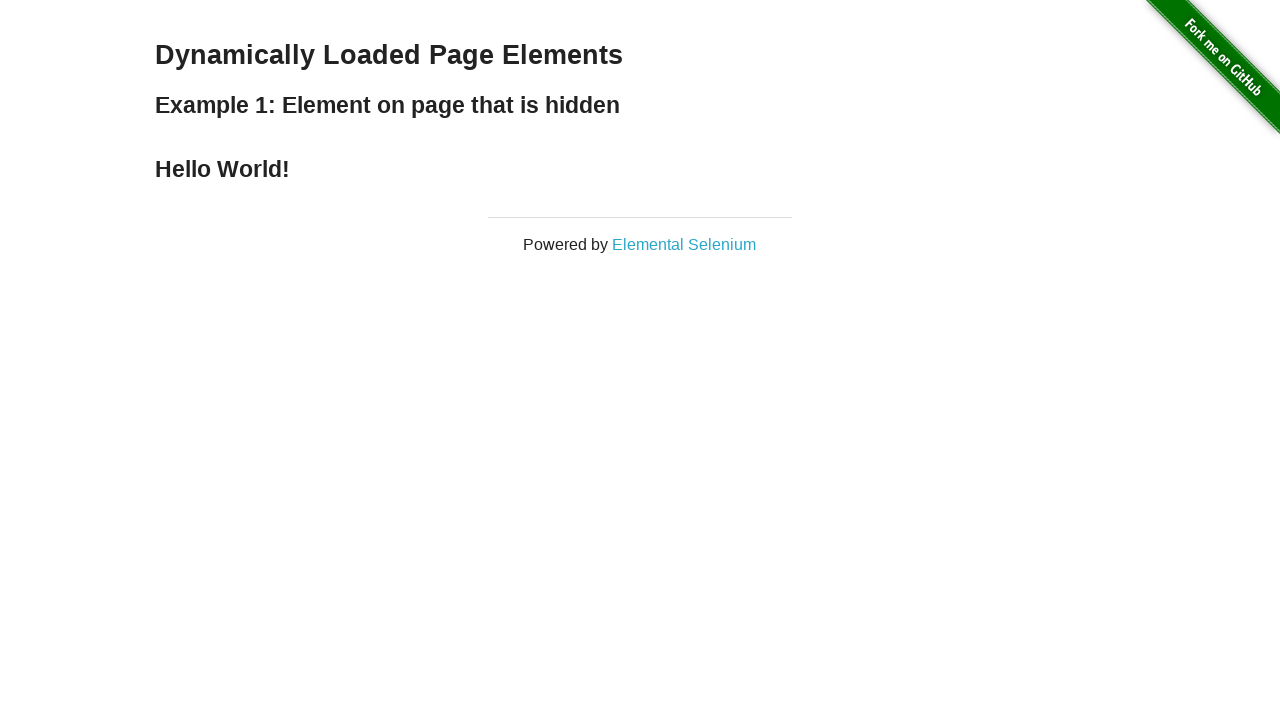

Verified 'Hello World!' element is visible
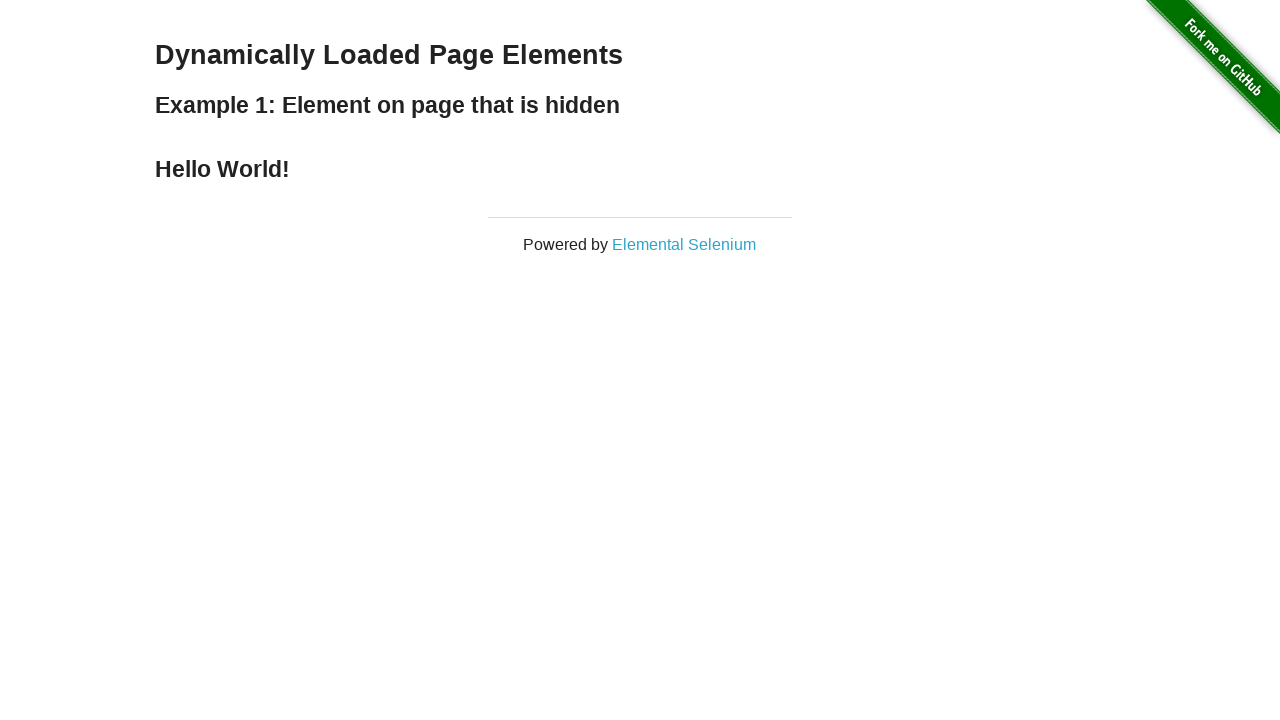

Verified element contains expected 'Hello World!' text
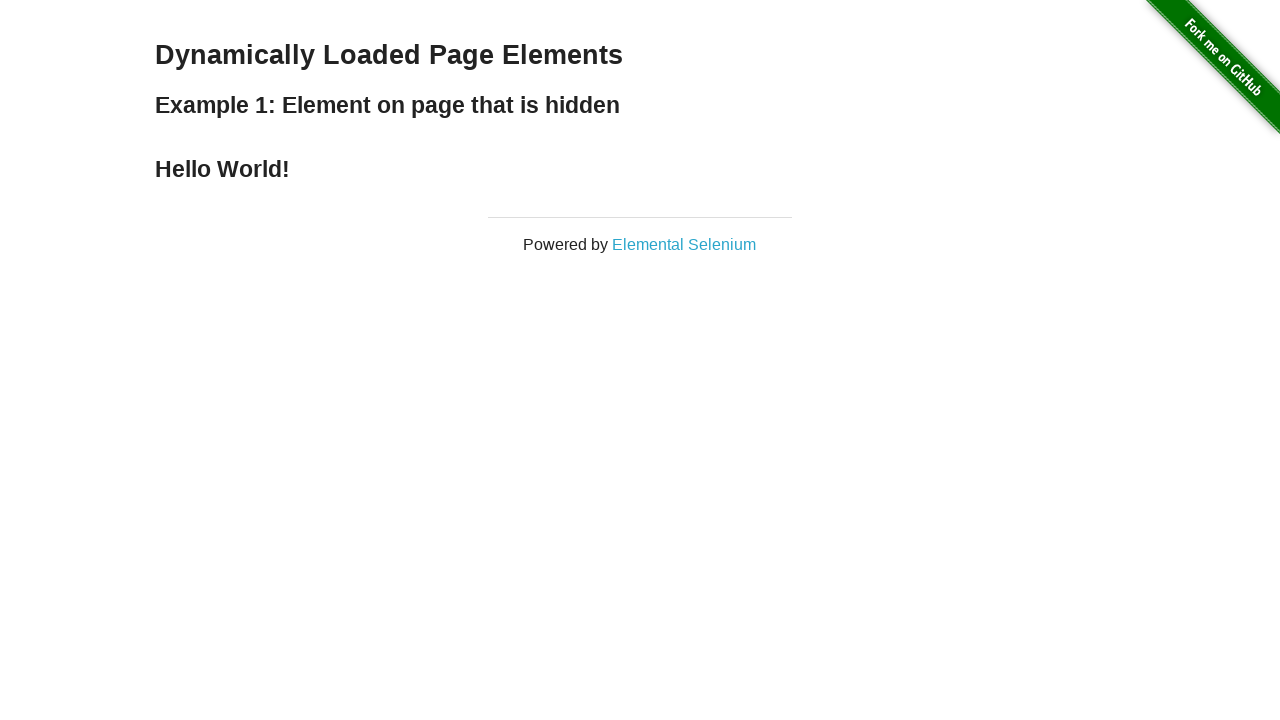

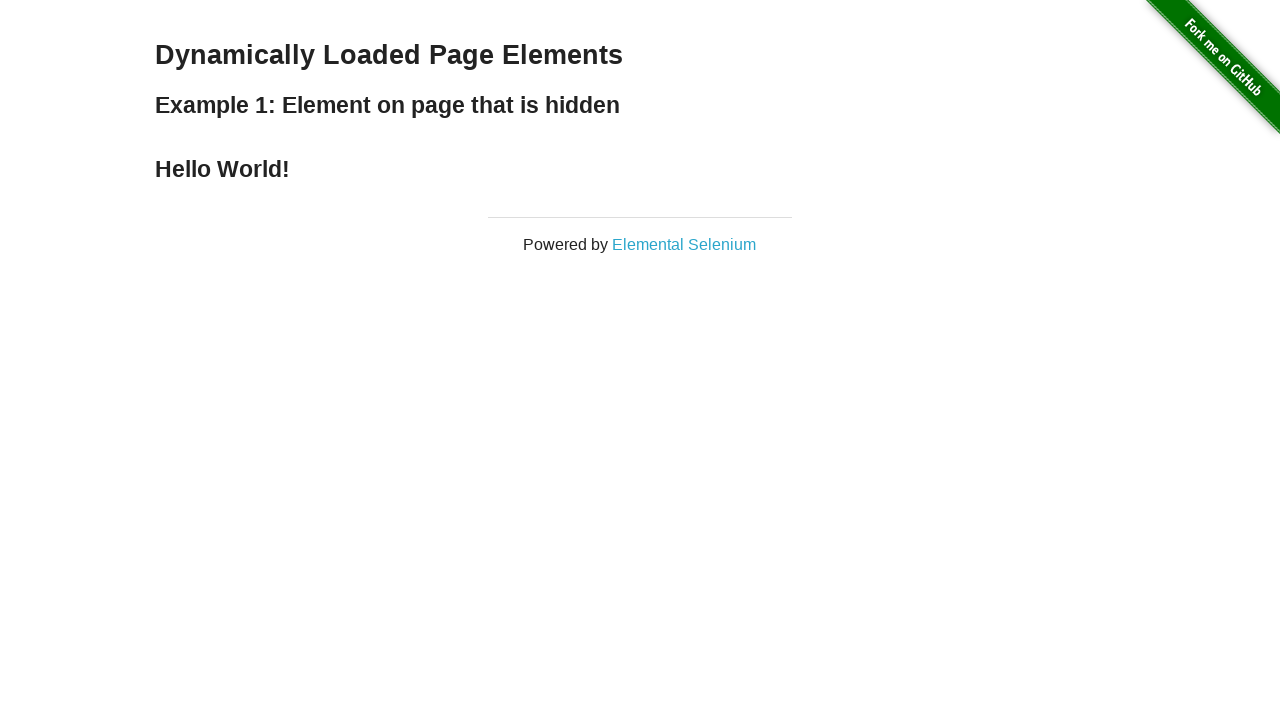